Tests checkbox functionality by verifying initial states and toggling checkboxes to verify state changes

Starting URL: https://practice.cydeo.com/checkboxes

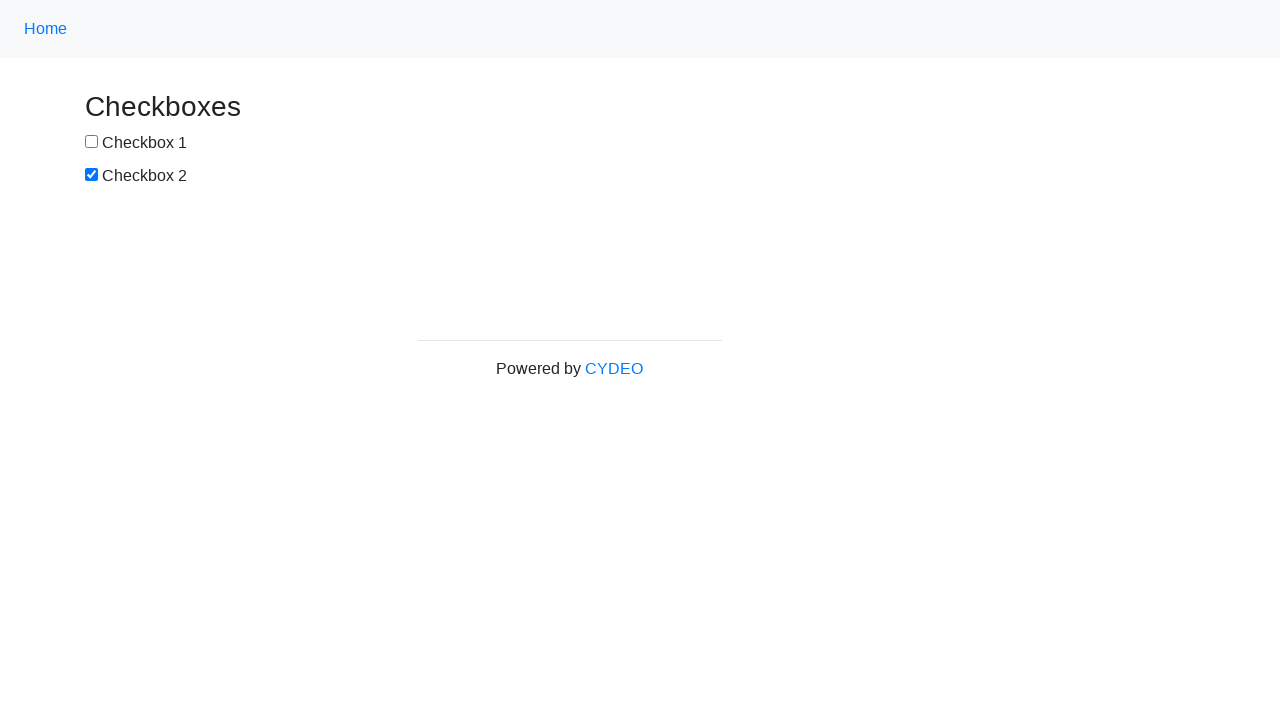

Located checkbox1 element (#box1)
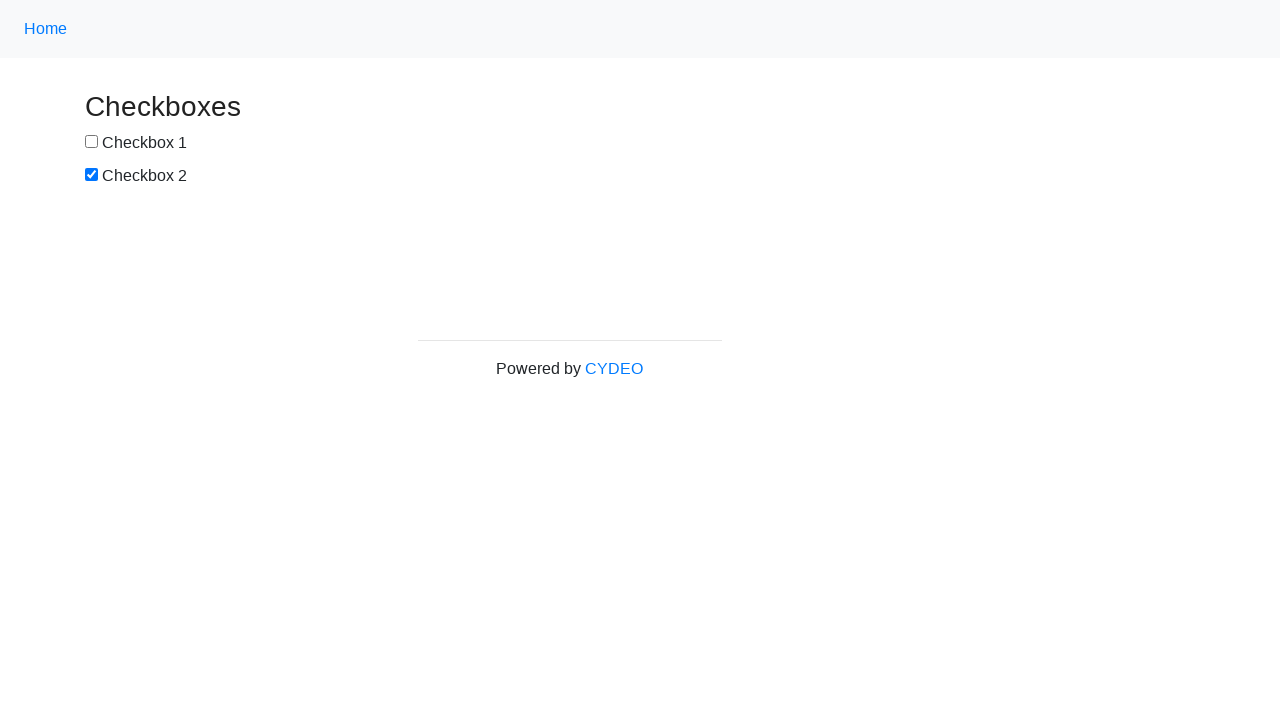

Located checkbox2 element (#box2)
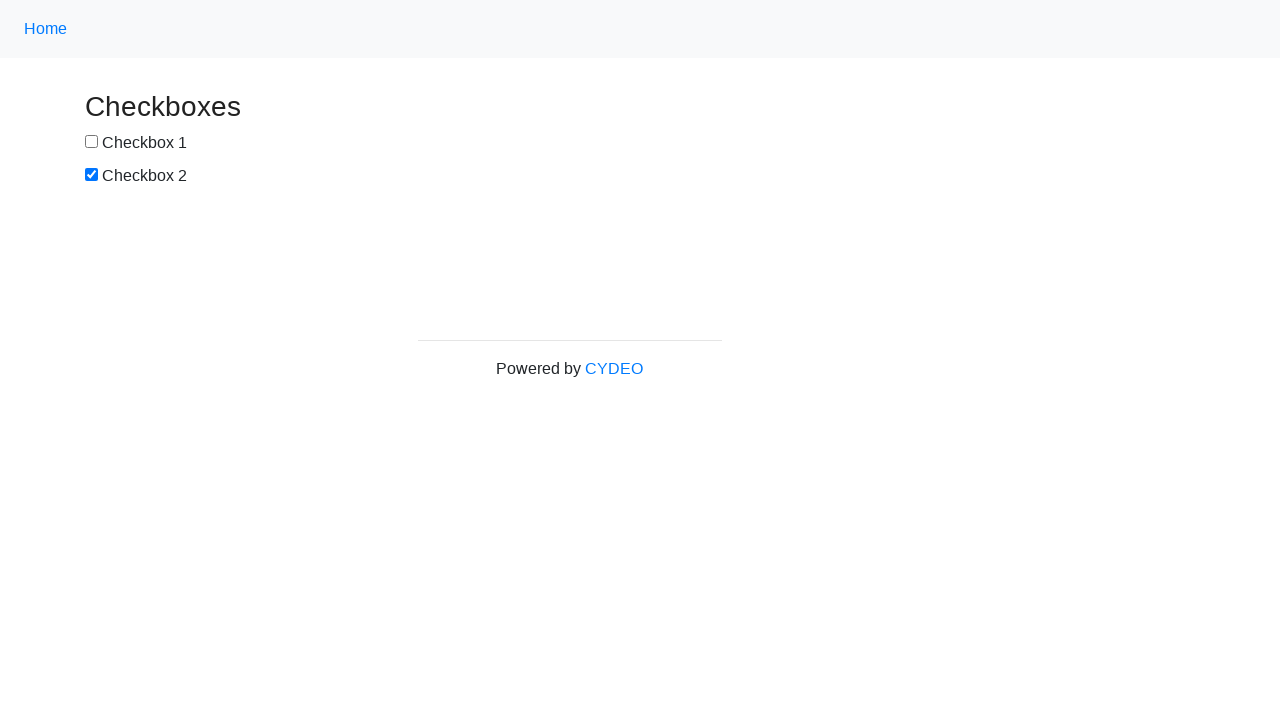

Verified checkbox1 is initially unchecked
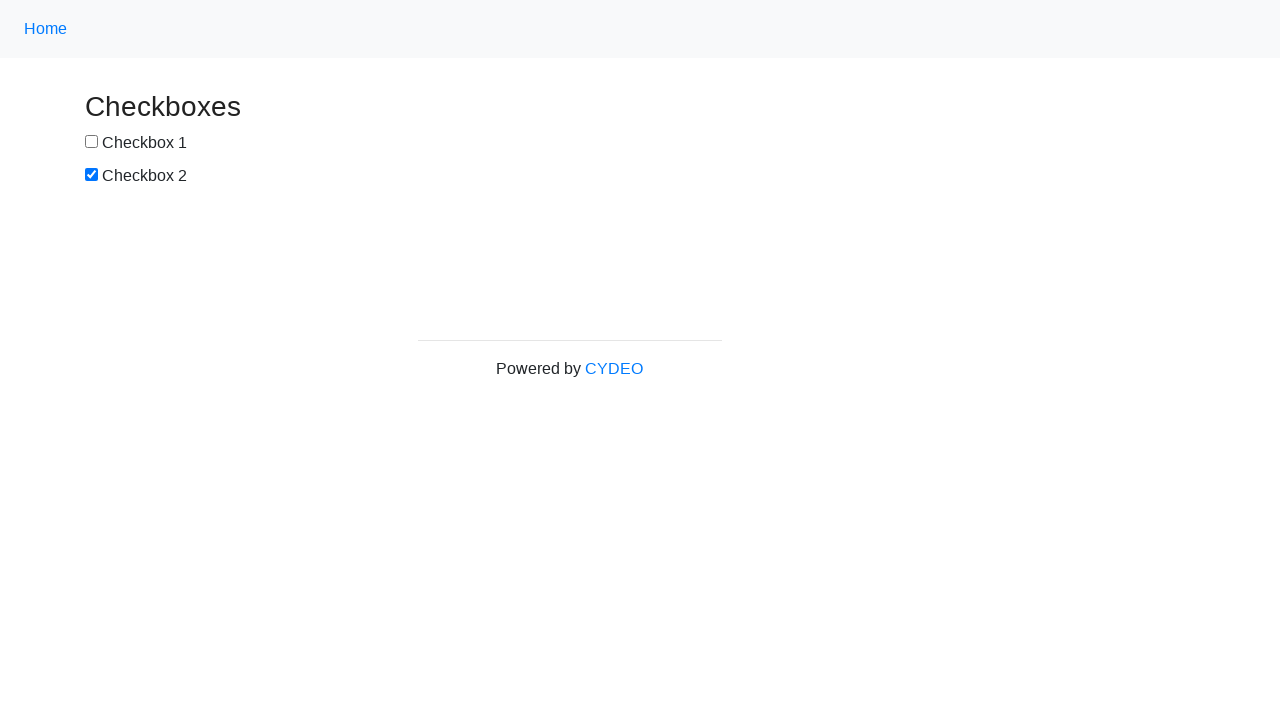

Verified checkbox2 is initially checked
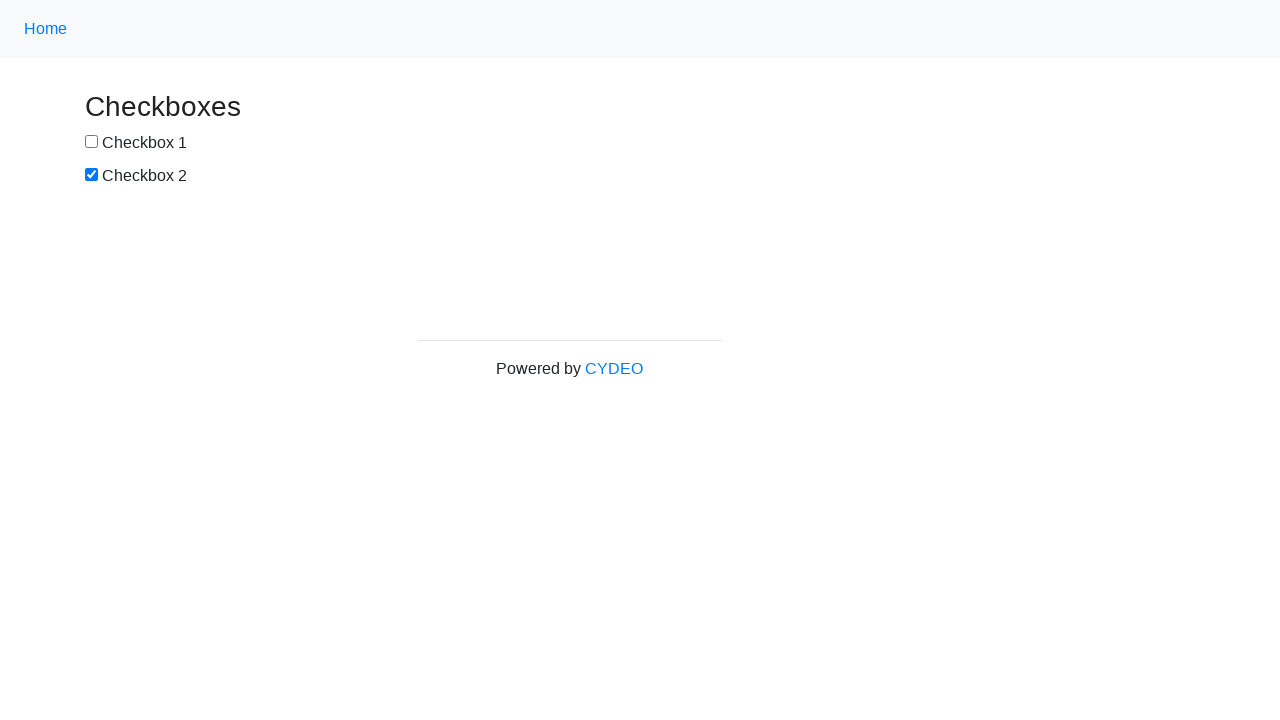

Clicked checkbox1 to toggle it checked at (92, 142) on #box1
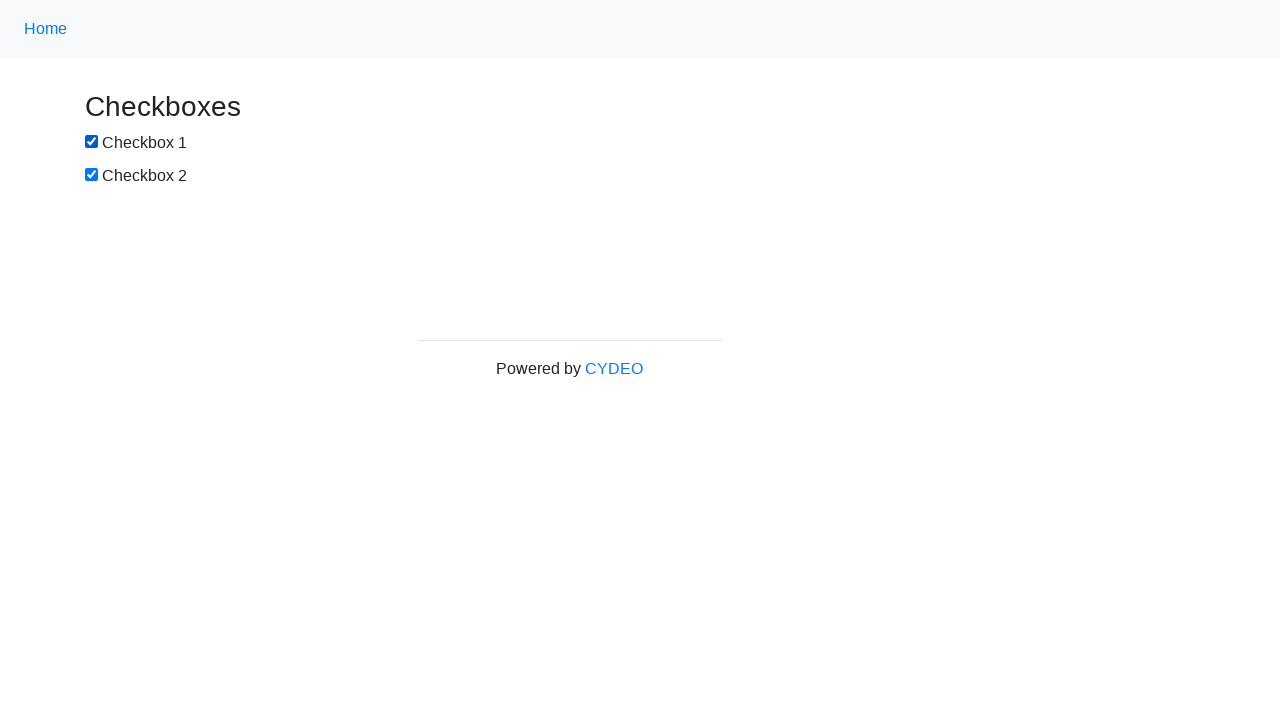

Clicked checkbox2 to toggle it unchecked at (92, 175) on #box2
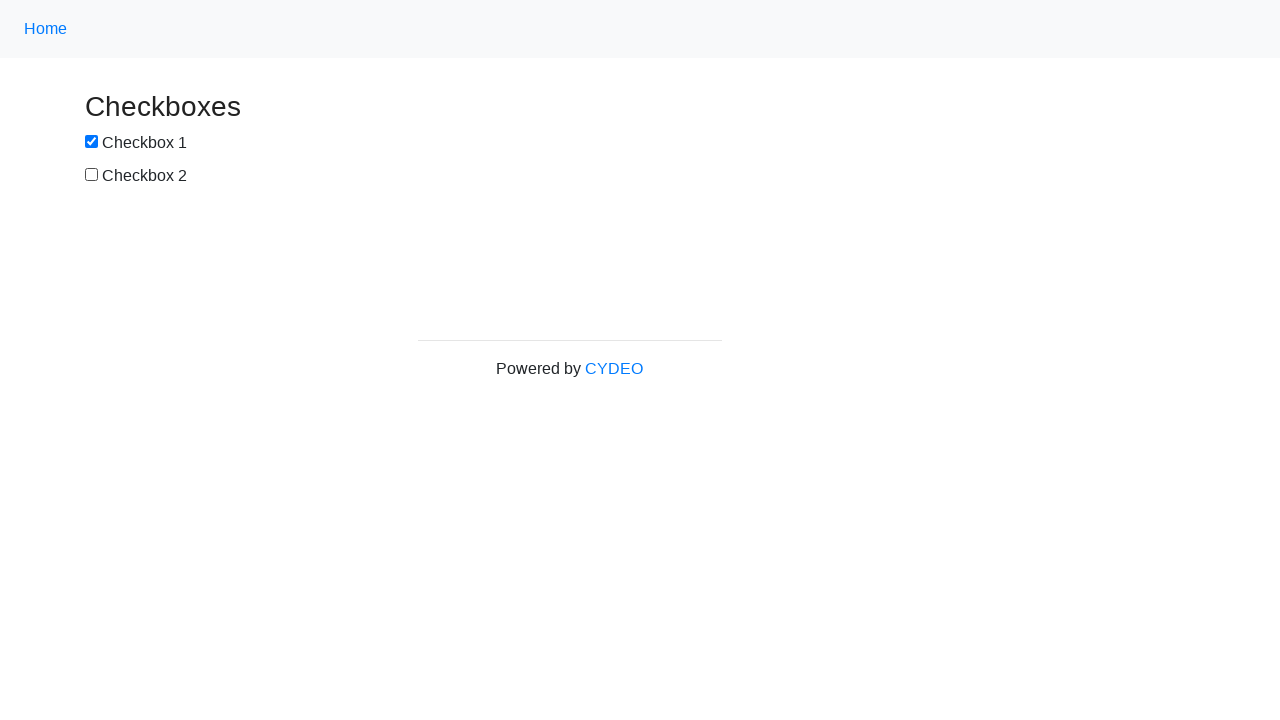

Verified checkbox1 is now checked after toggle
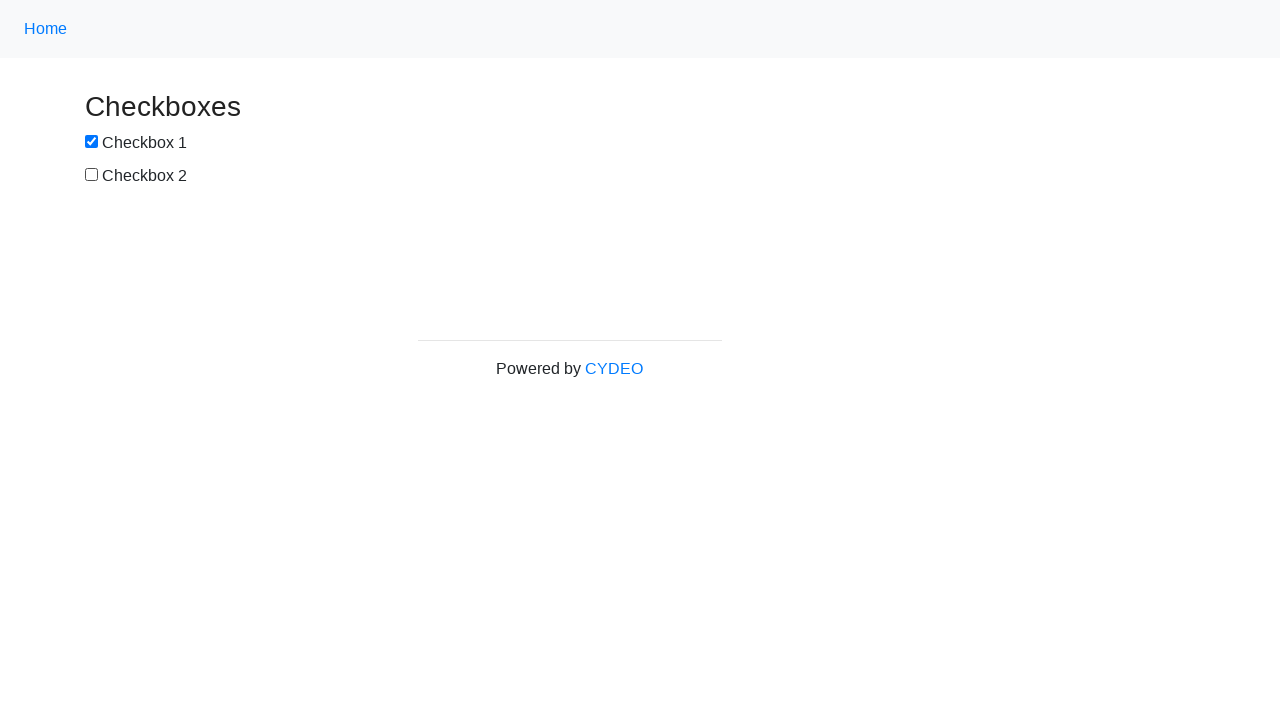

Verified checkbox2 is now unchecked after toggle
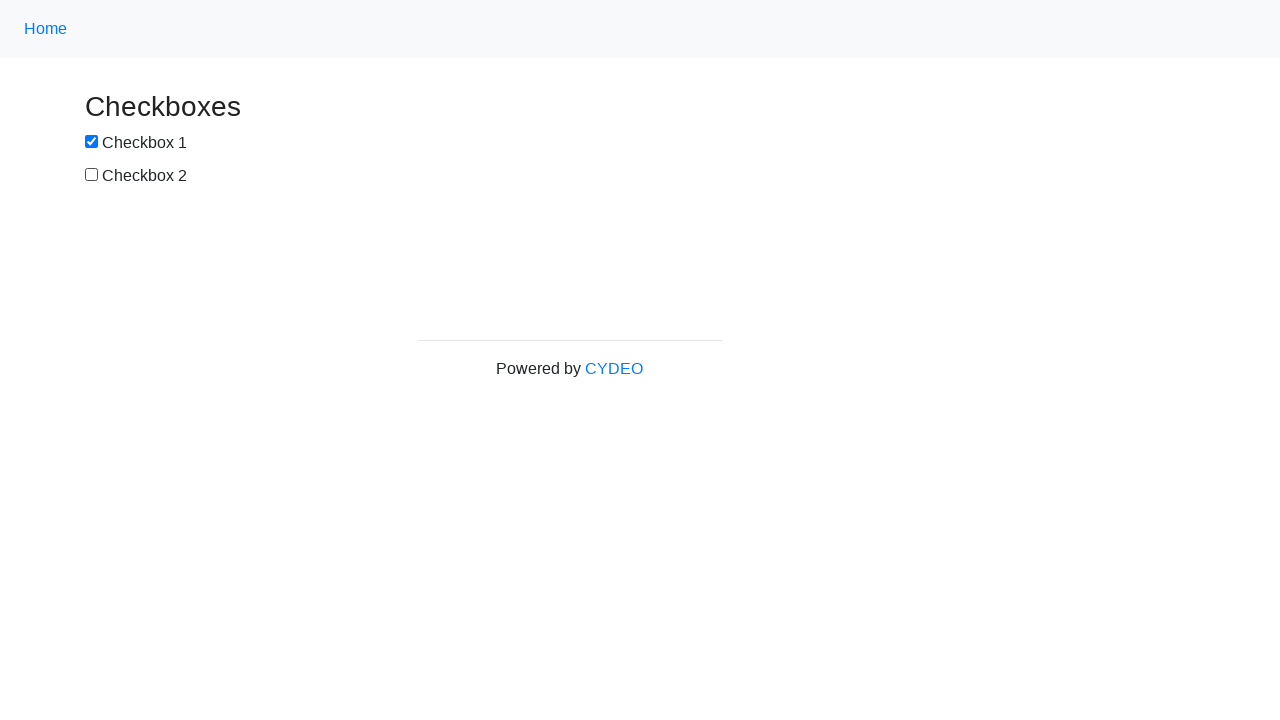

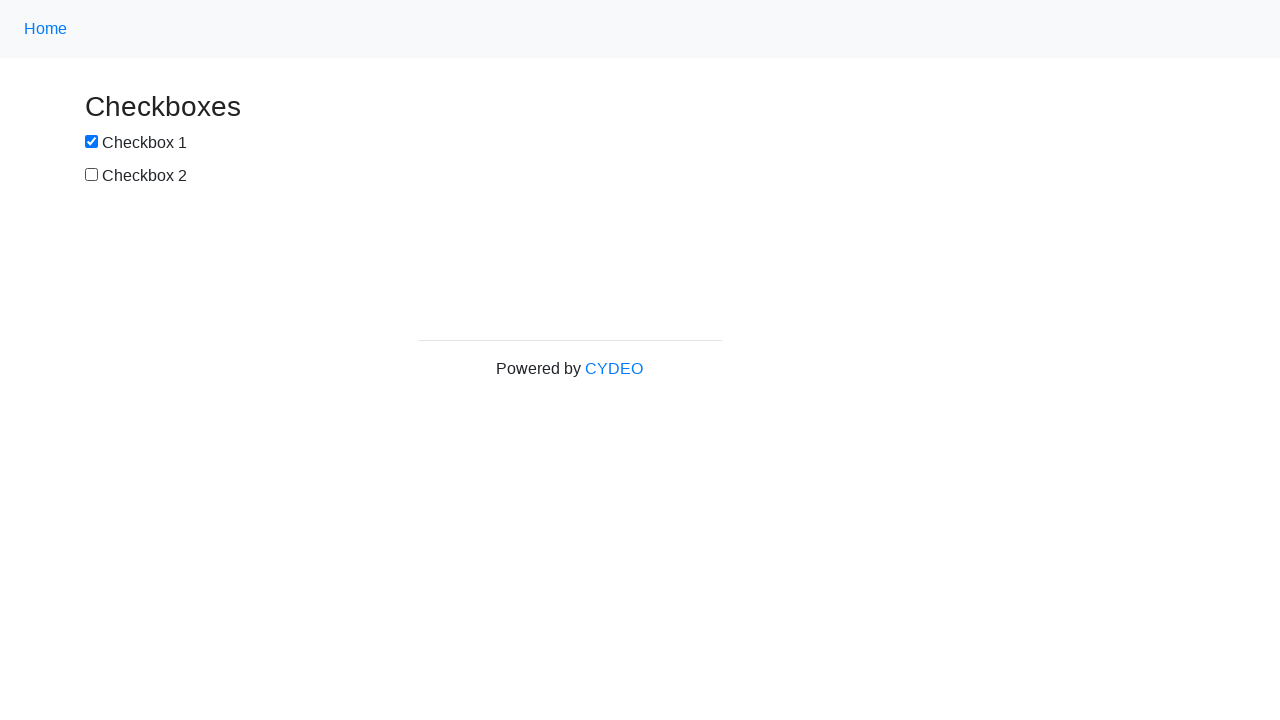